Navigates to HYR Tutorials website and attempts to click a non-existent element to test error handling

Starting URL: https://www.hyrtutorials.com/

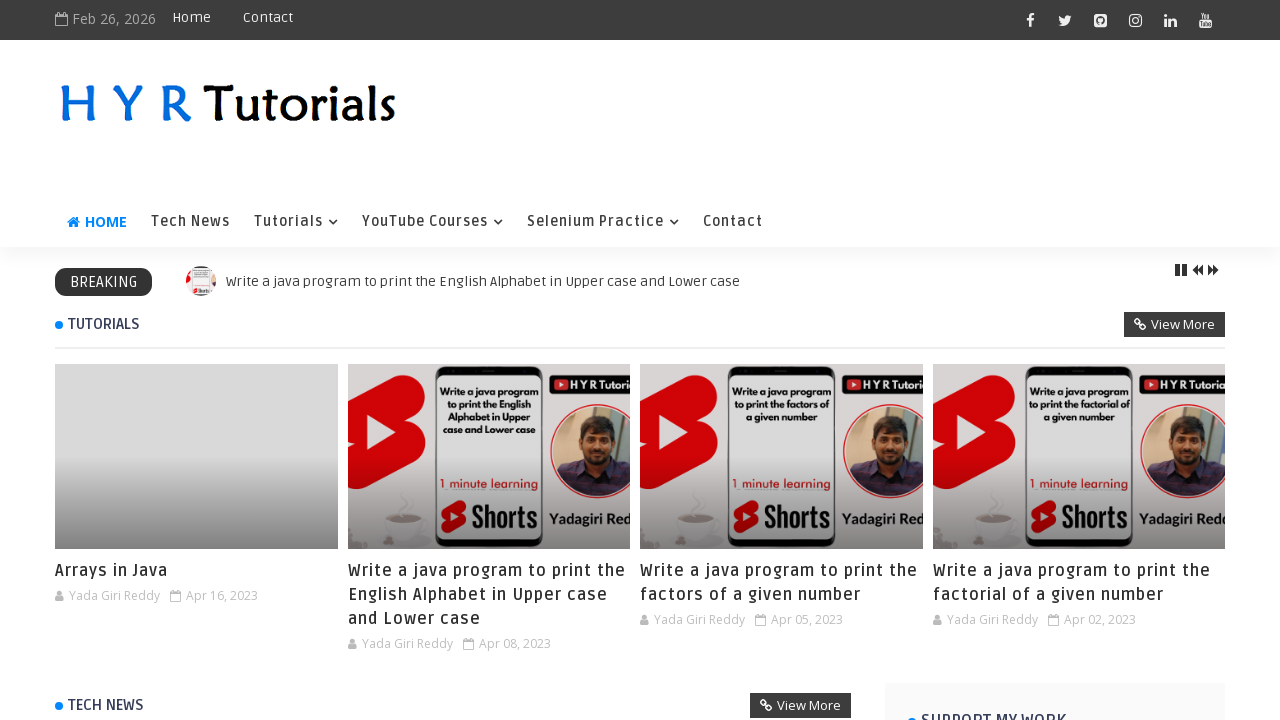

Navigated to HYR Tutorials website
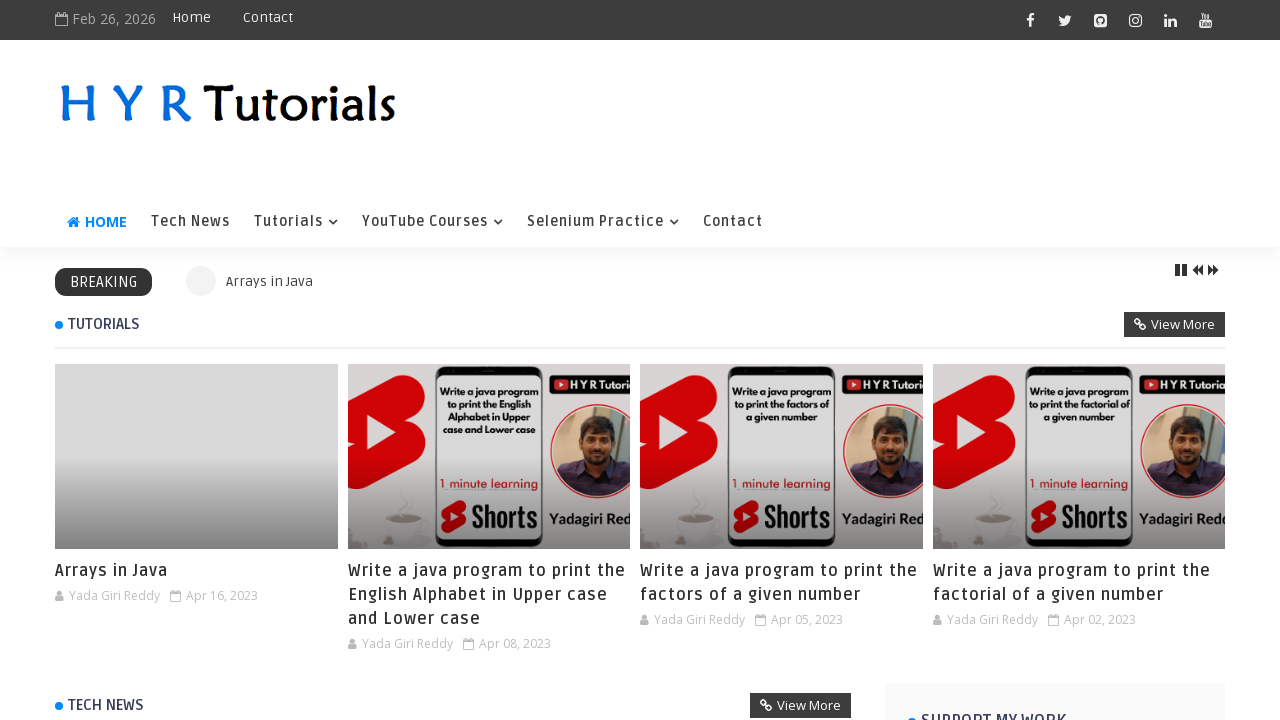

Error caught - non-existent element #abcd could not be clicked (expected behavior) on #abcd
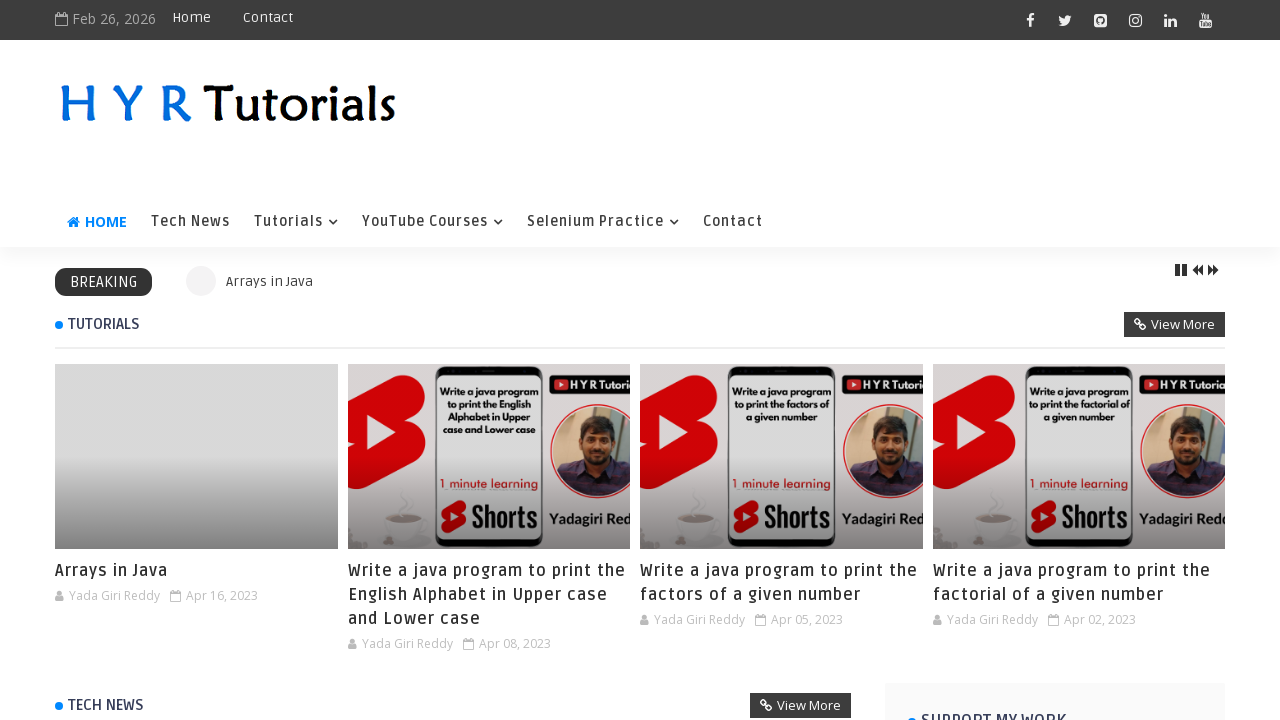

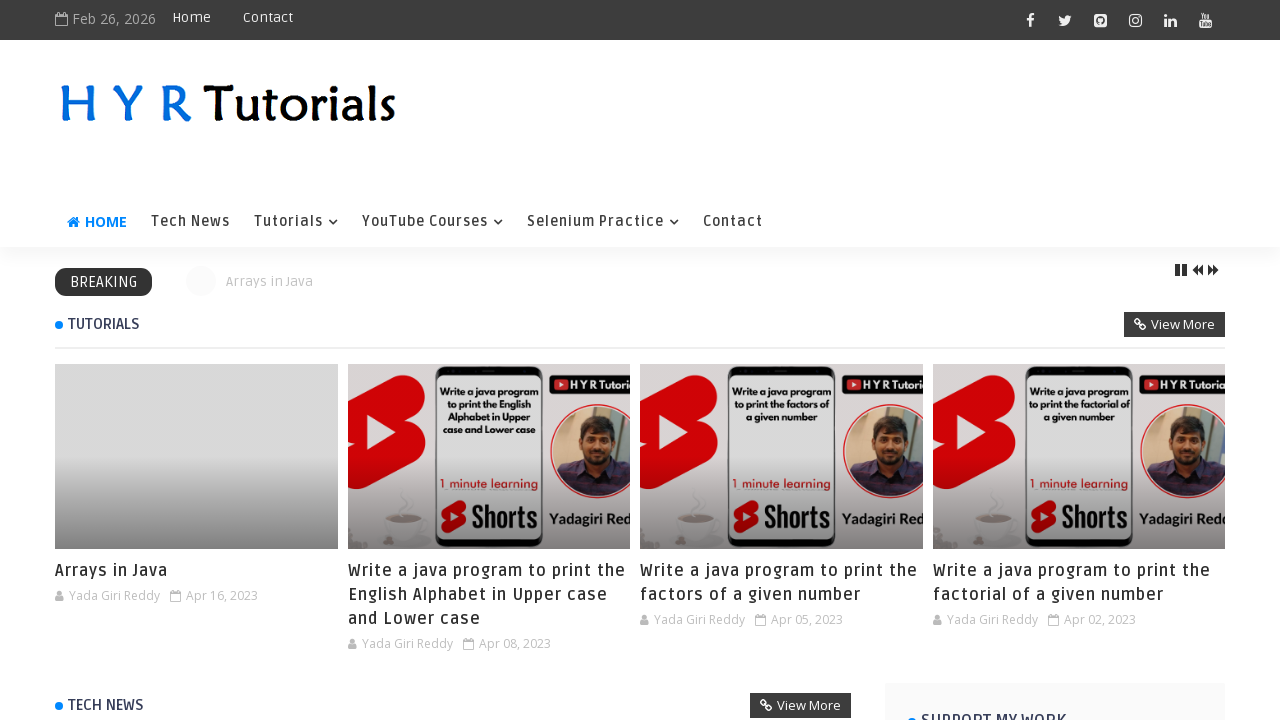